Tests that a todo item is removed if an empty text string is entered during editing

Starting URL: https://demo.playwright.dev/todomvc

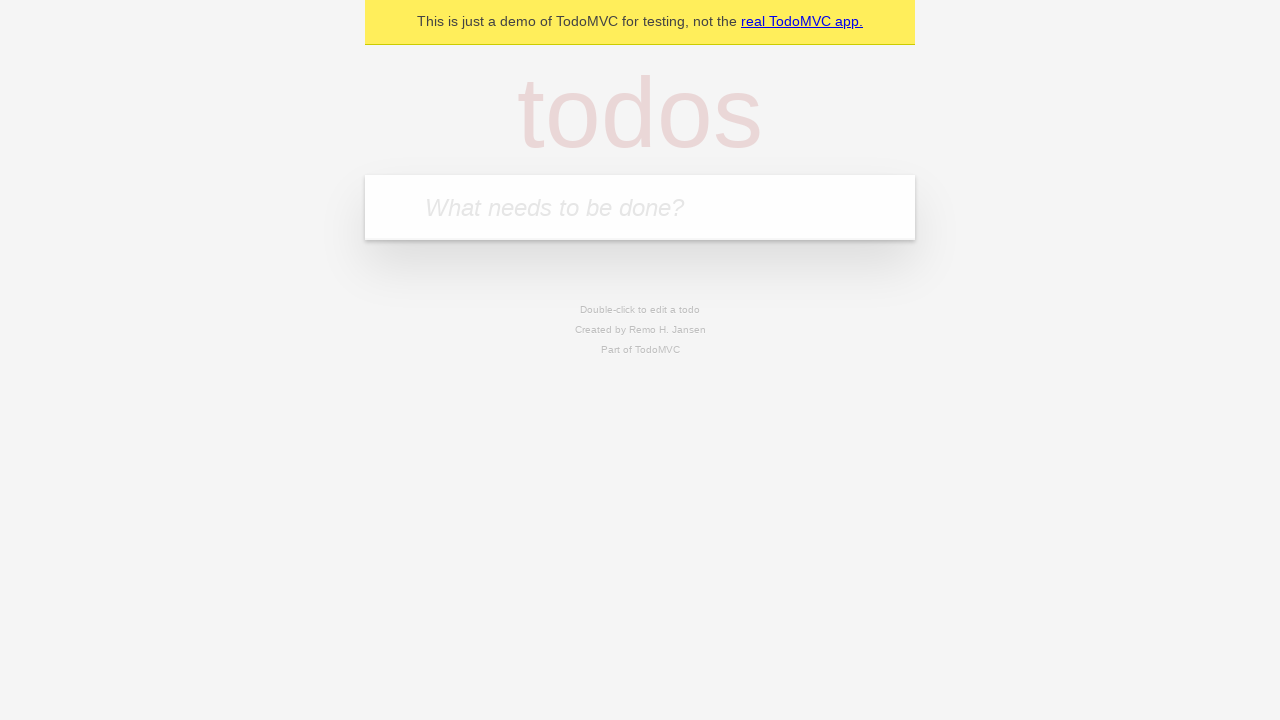

Filled todo input with 'buy some cheese' on internal:attr=[placeholder="What needs to be done?"i]
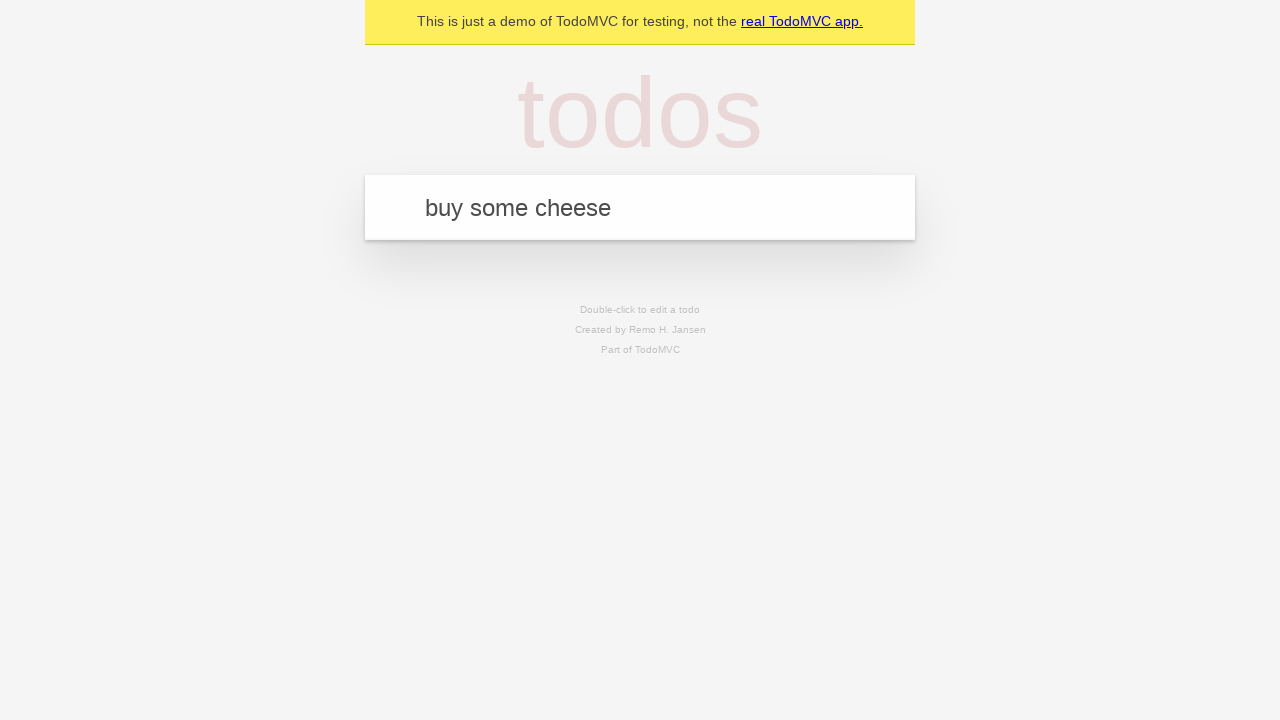

Pressed Enter to create first todo on internal:attr=[placeholder="What needs to be done?"i]
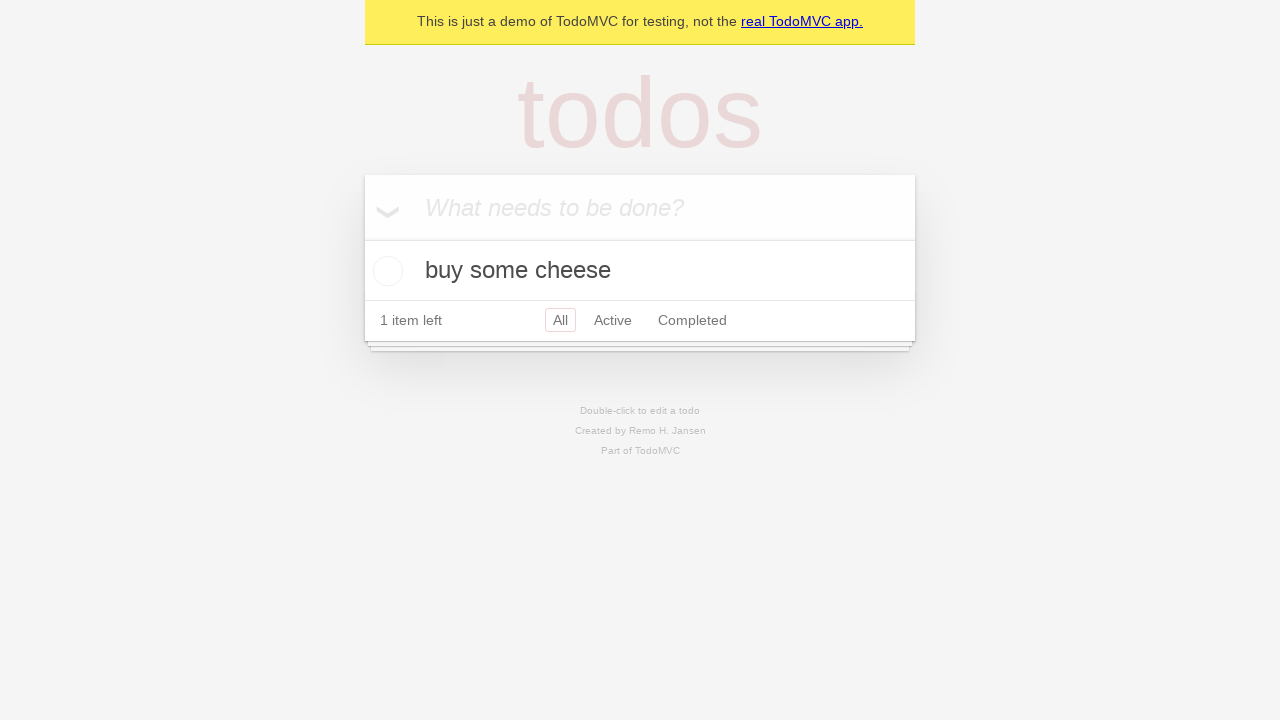

Filled todo input with 'feed the cat' on internal:attr=[placeholder="What needs to be done?"i]
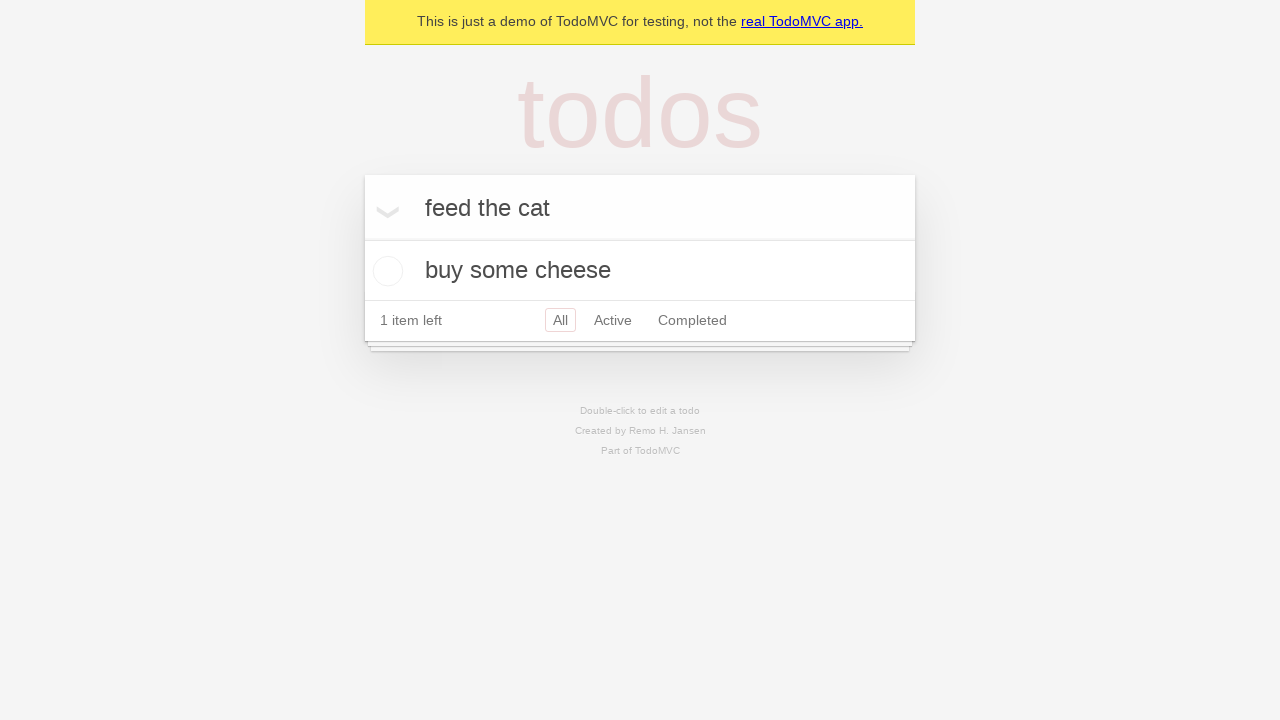

Pressed Enter to create second todo on internal:attr=[placeholder="What needs to be done?"i]
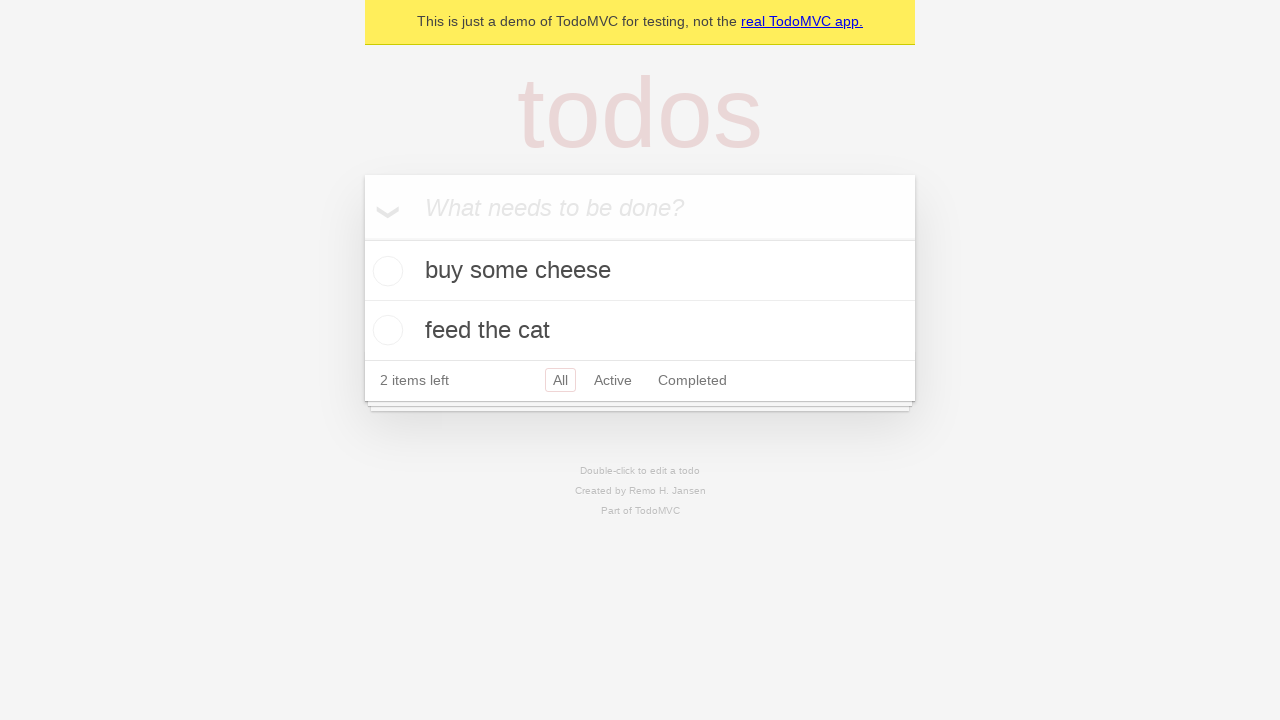

Filled todo input with 'book a doctors appointment' on internal:attr=[placeholder="What needs to be done?"i]
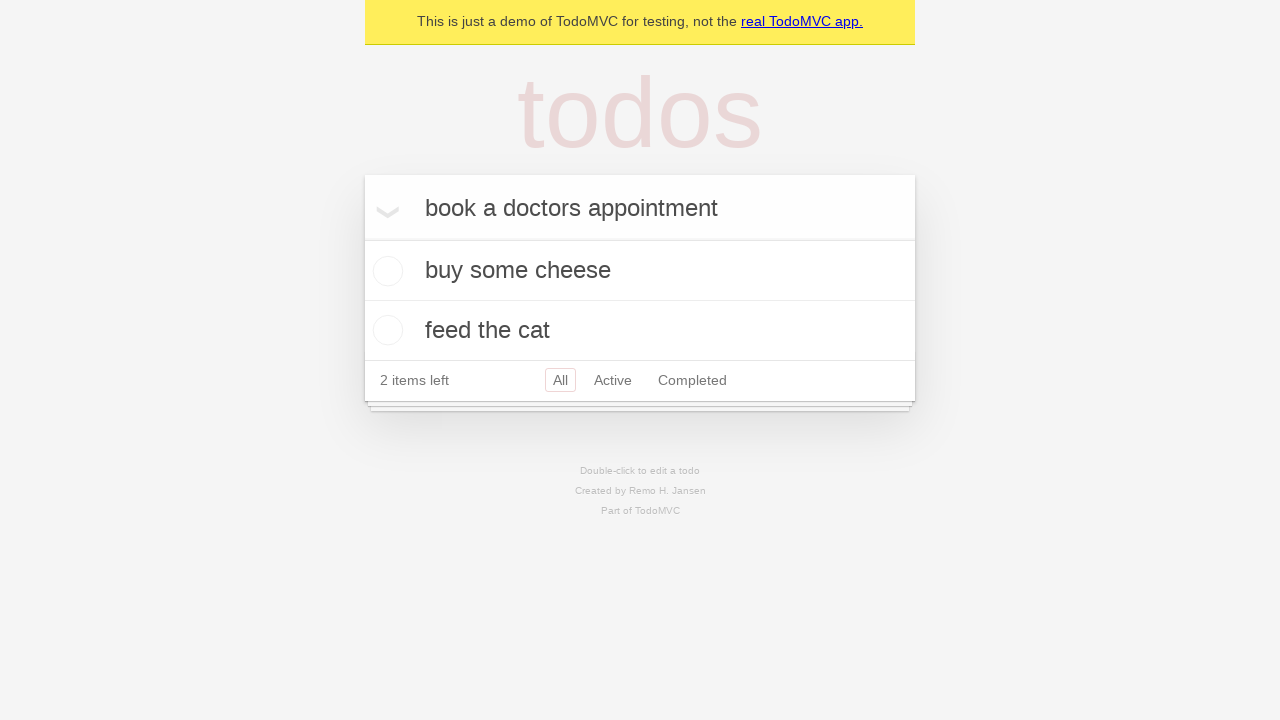

Pressed Enter to create third todo on internal:attr=[placeholder="What needs to be done?"i]
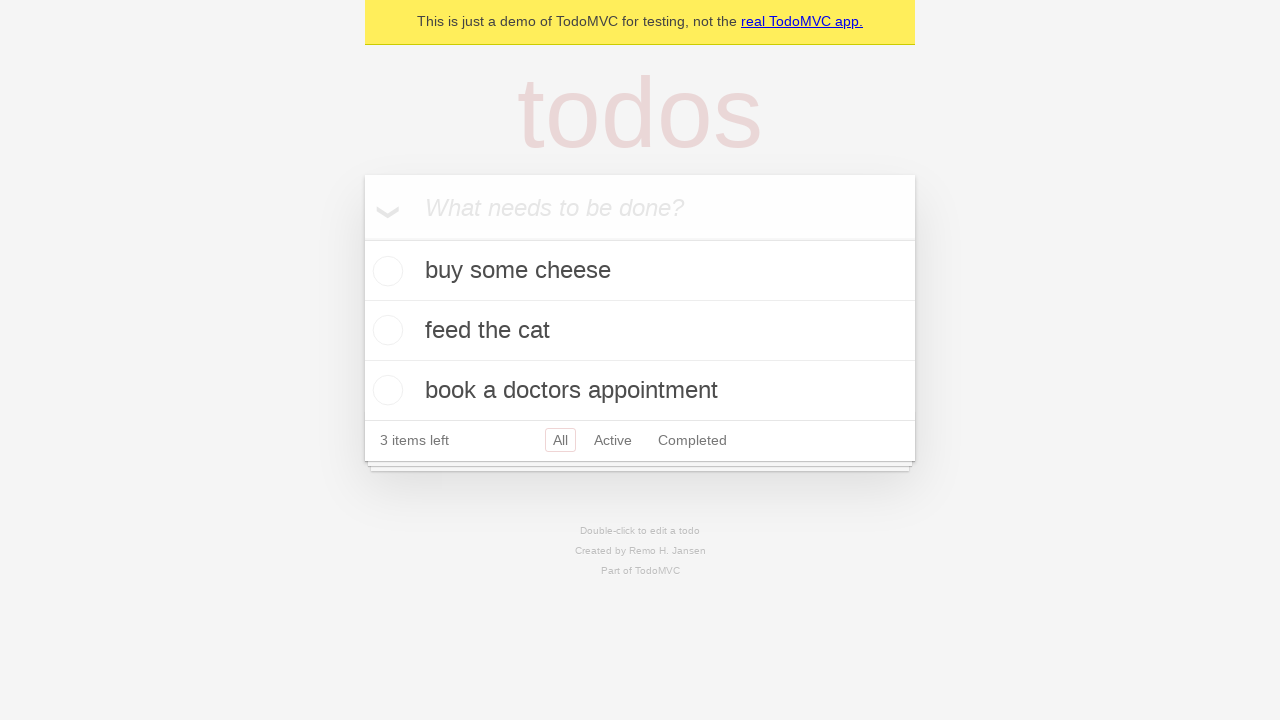

Double-clicked second todo item to enter edit mode at (640, 331) on internal:testid=[data-testid="todo-item"s] >> nth=1
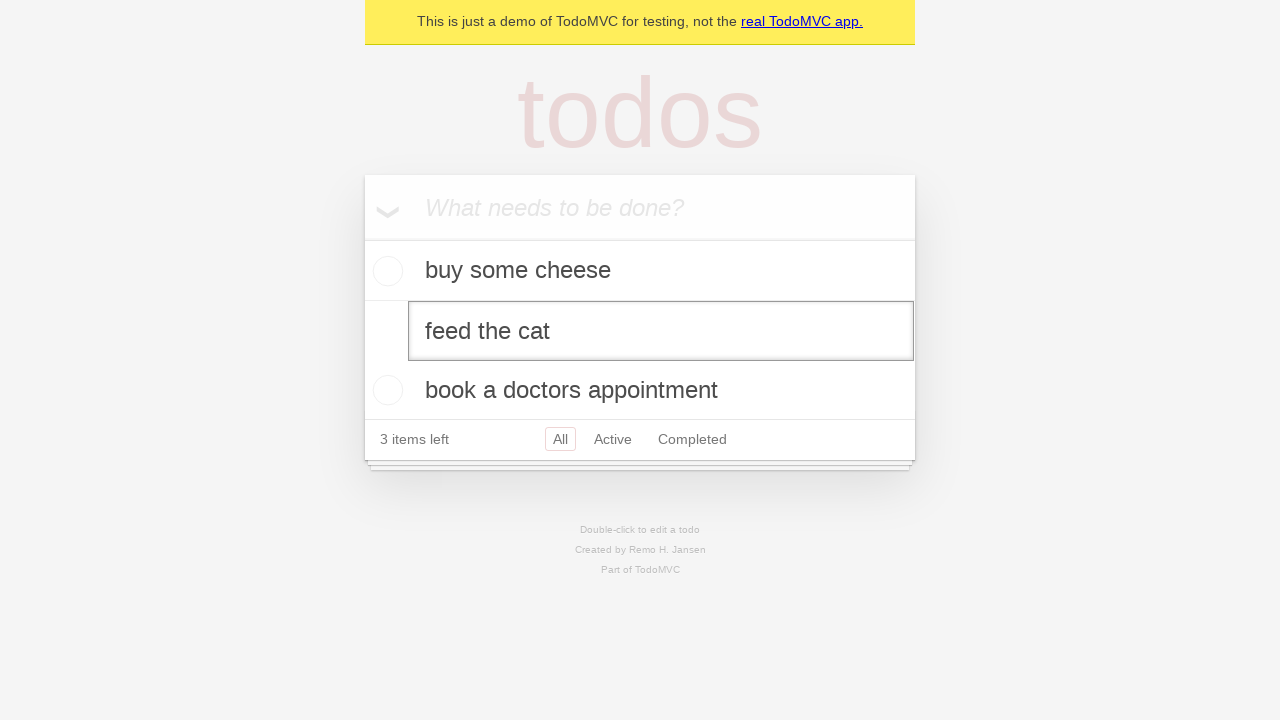

Cleared the edit textbox to empty string on internal:testid=[data-testid="todo-item"s] >> nth=1 >> internal:role=textbox[nam
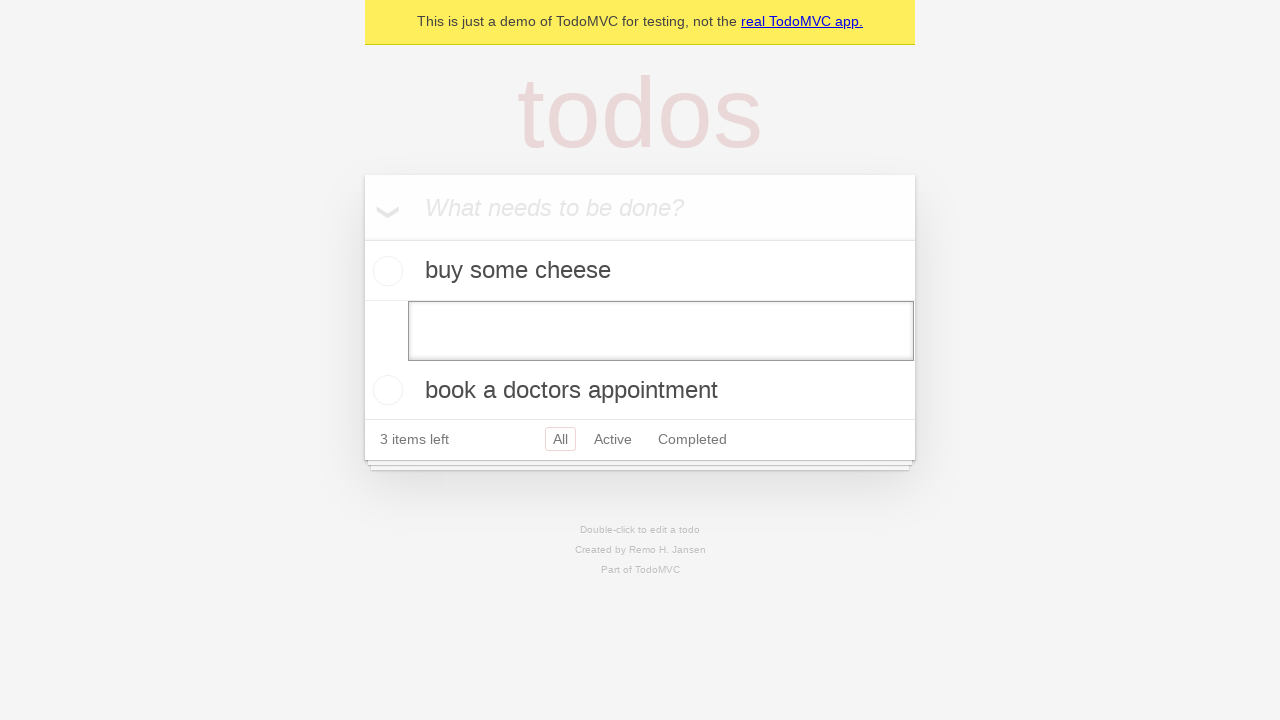

Pressed Enter to confirm empty edit, removing the todo item on internal:testid=[data-testid="todo-item"s] >> nth=1 >> internal:role=textbox[nam
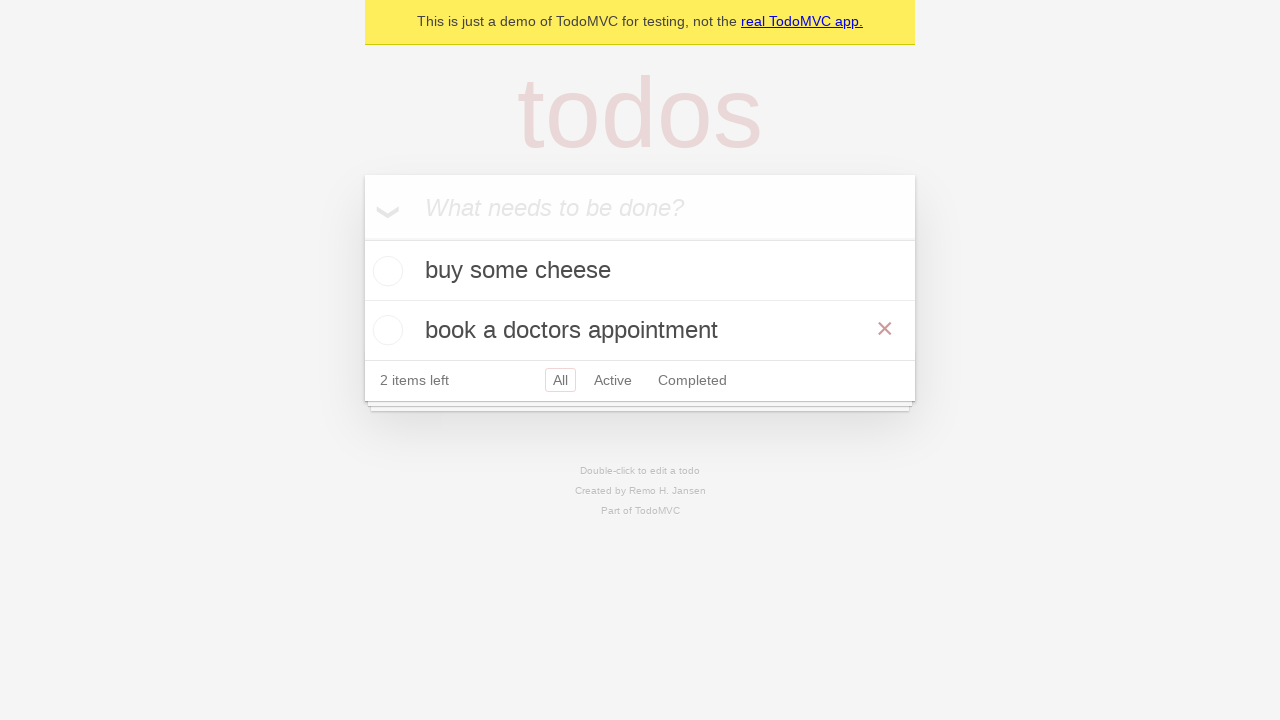

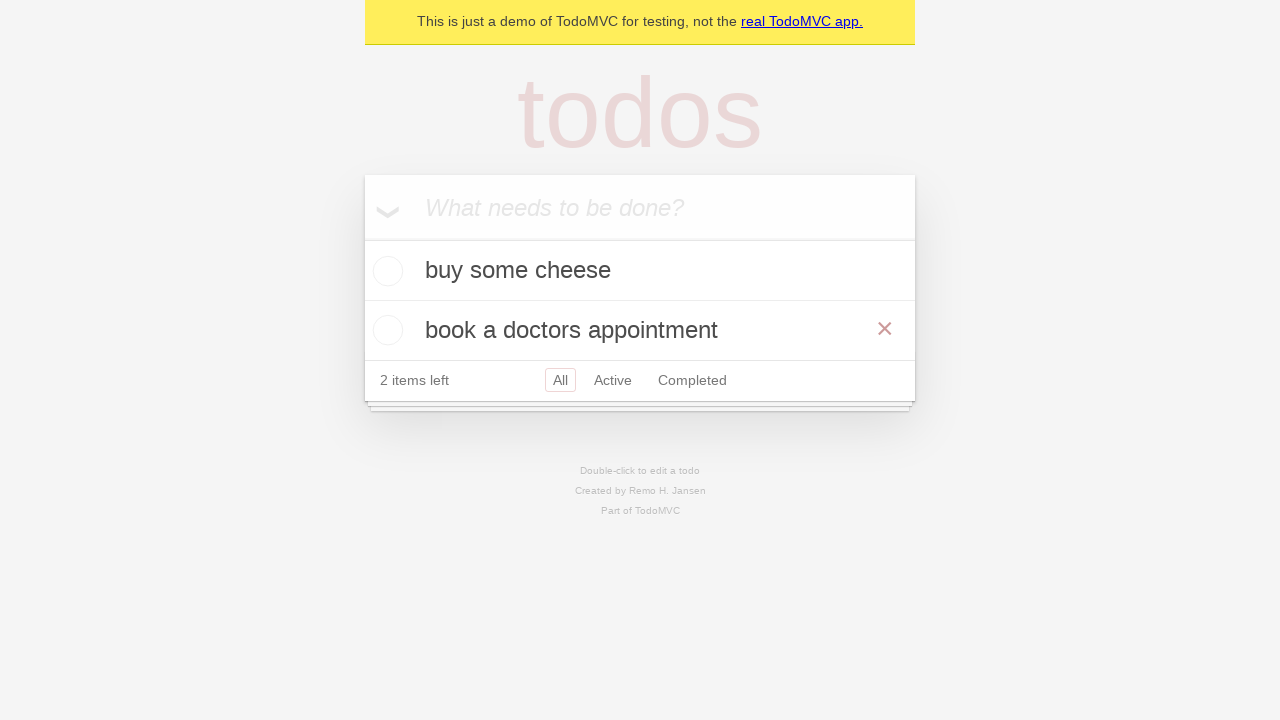